Tests drag and drop functionality on the jQuery UI droppable demo page by switching to the demo iframe and dragging an element onto a droppable target.

Starting URL: https://jqueryui.com/droppable/

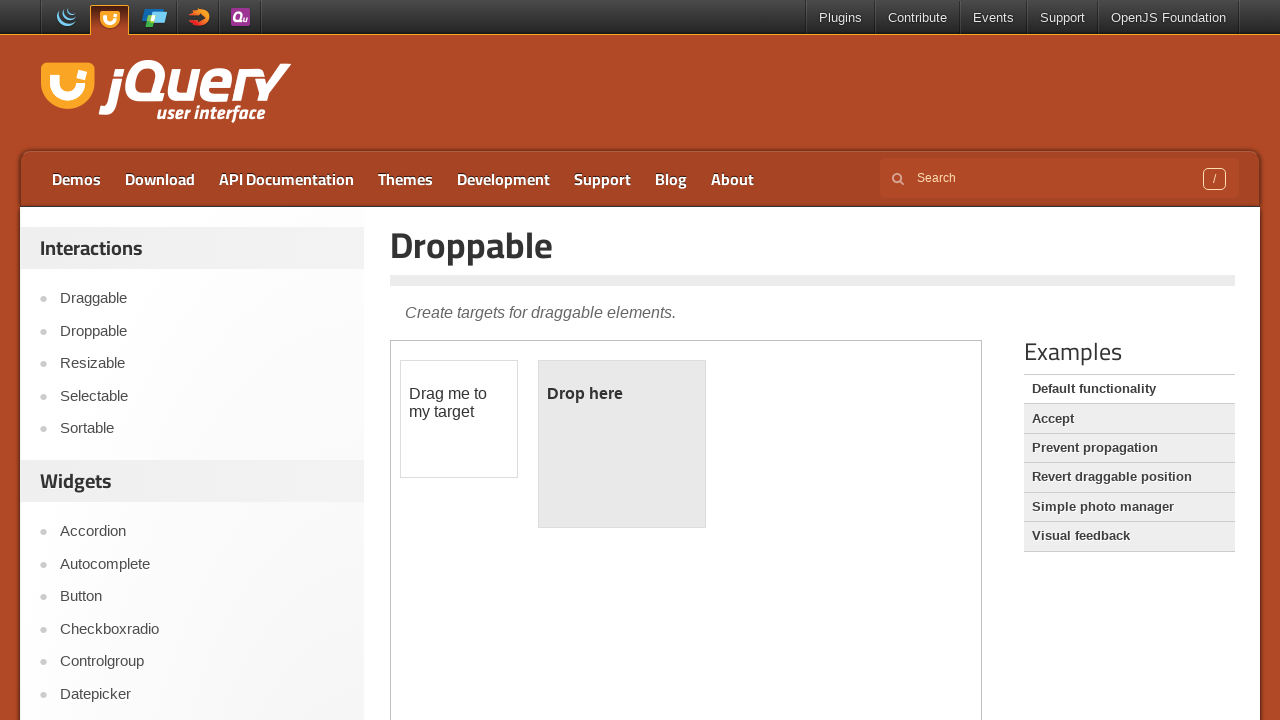

Navigated to jQuery UI droppable demo page
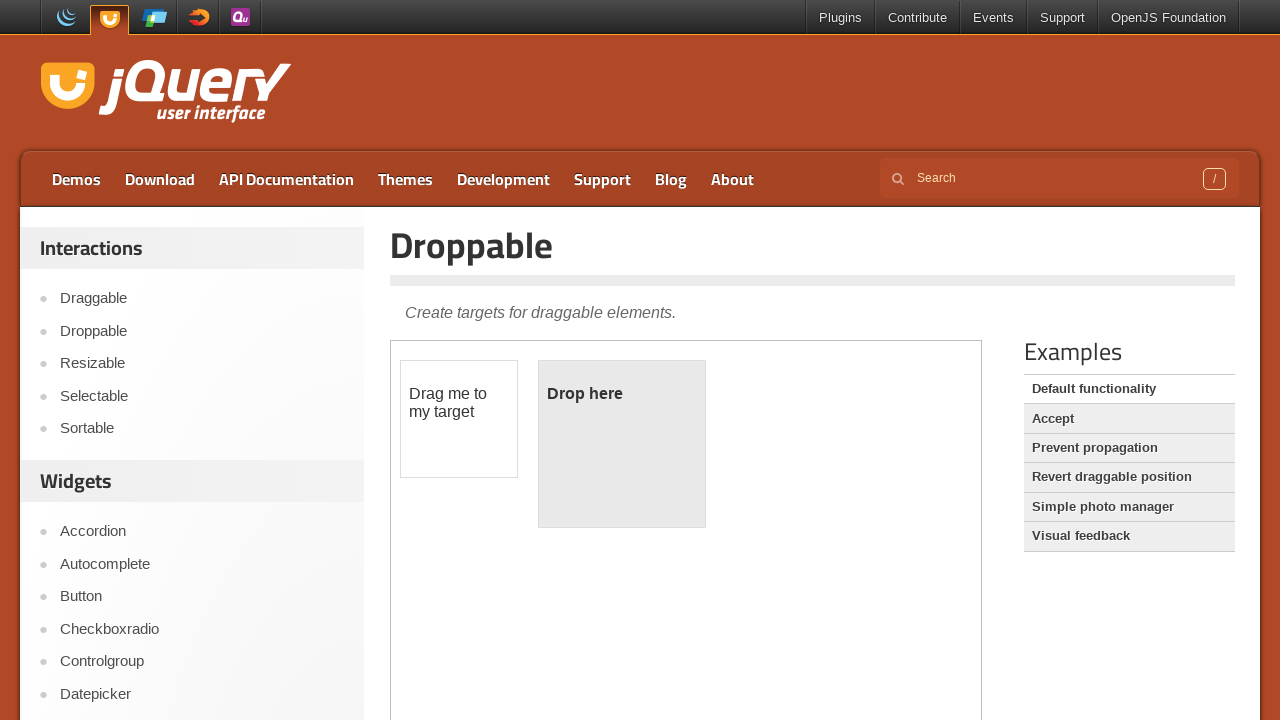

Located demo iframe
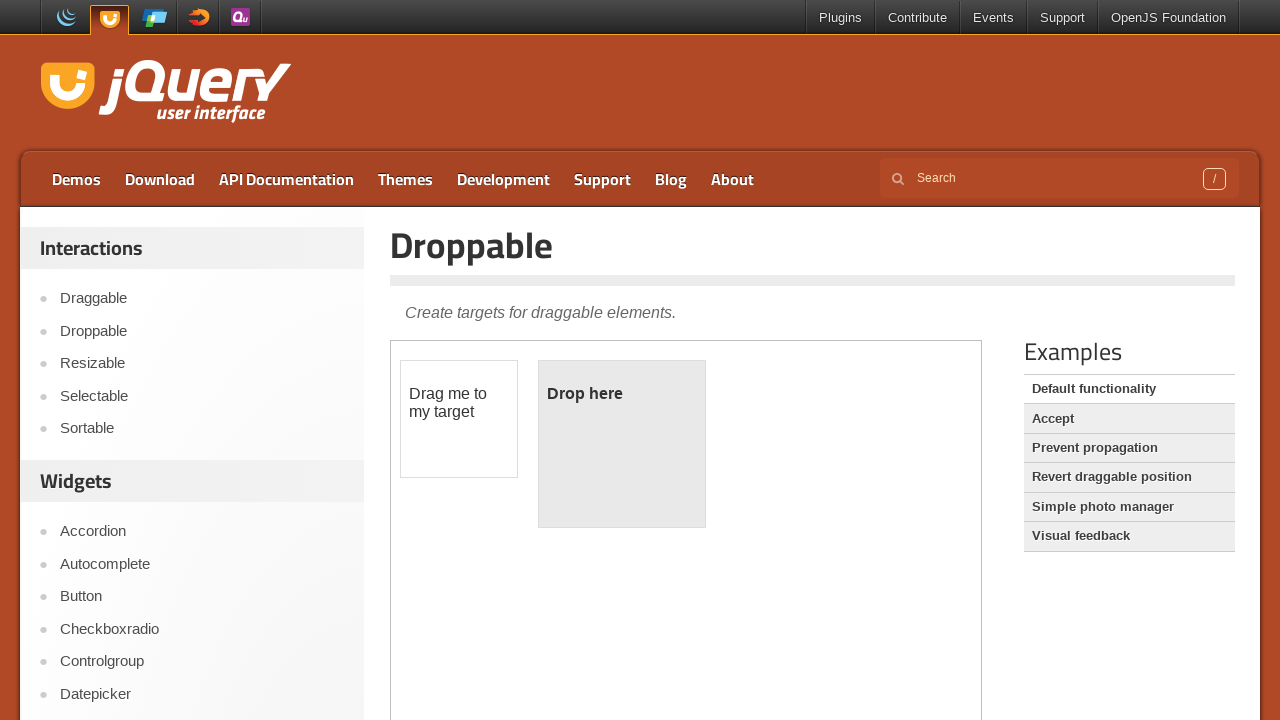

Located draggable source element
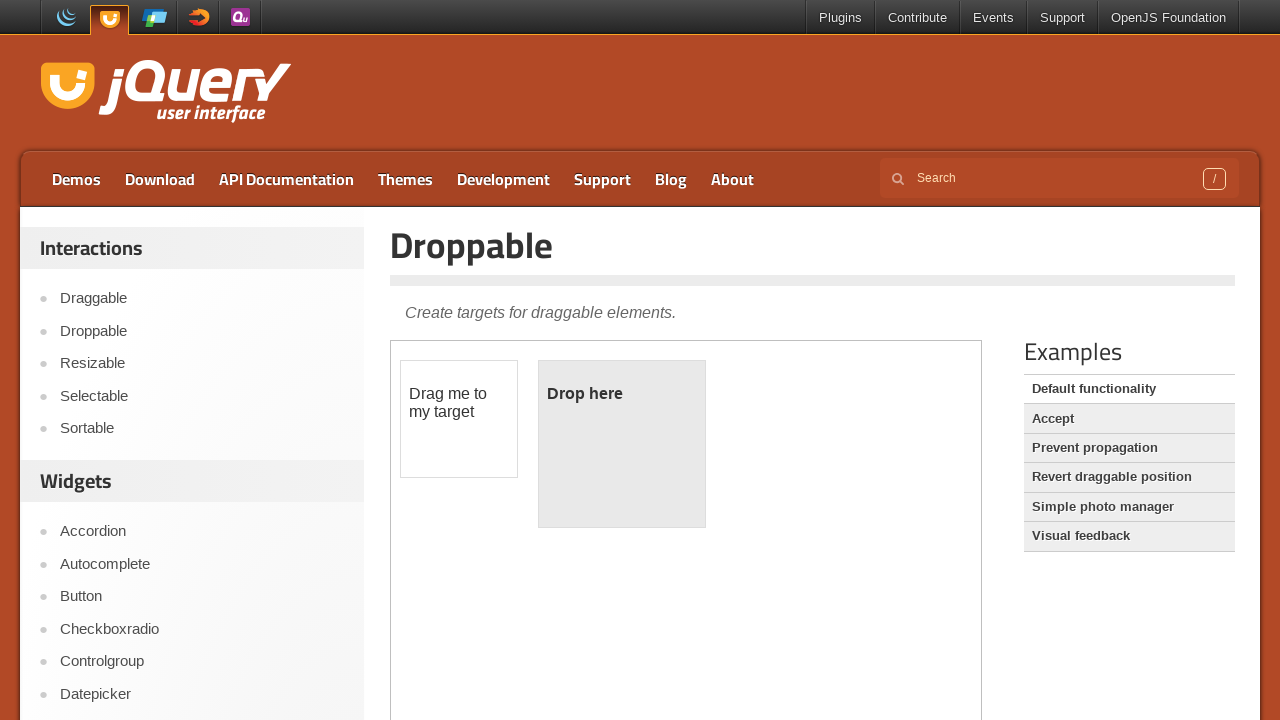

Located droppable destination element
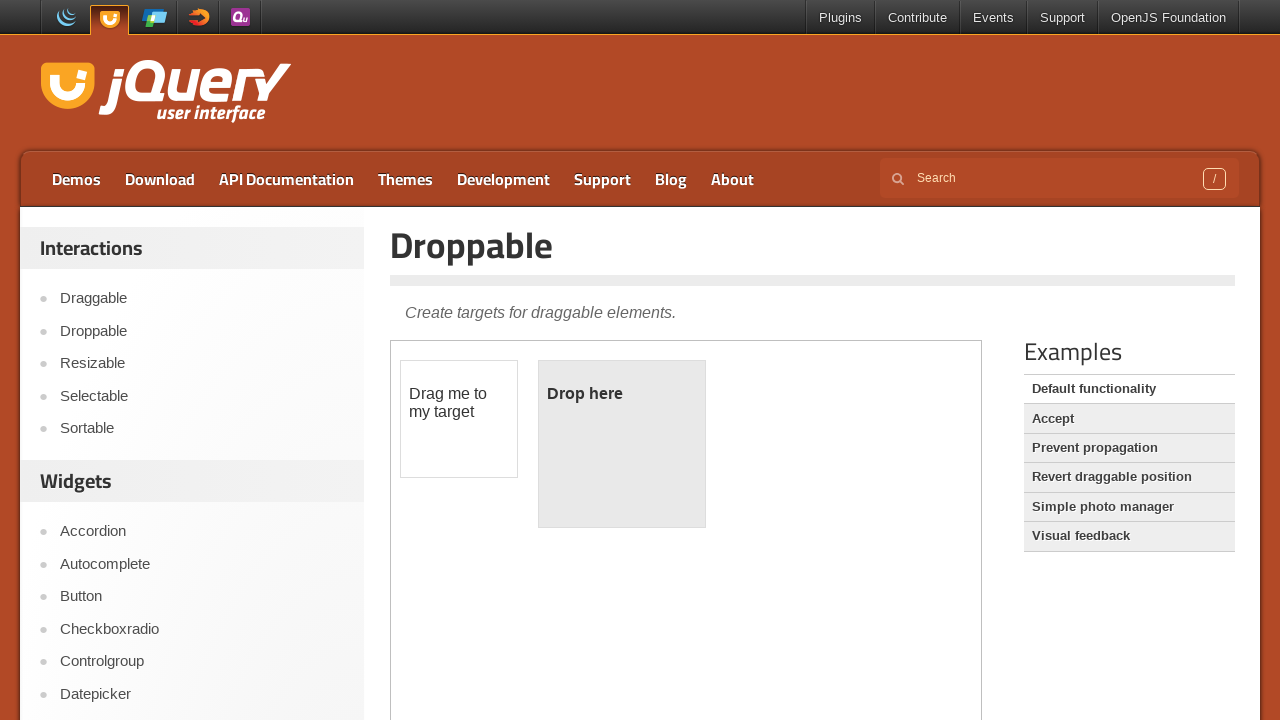

Dragged draggable element onto droppable target at (622, 444)
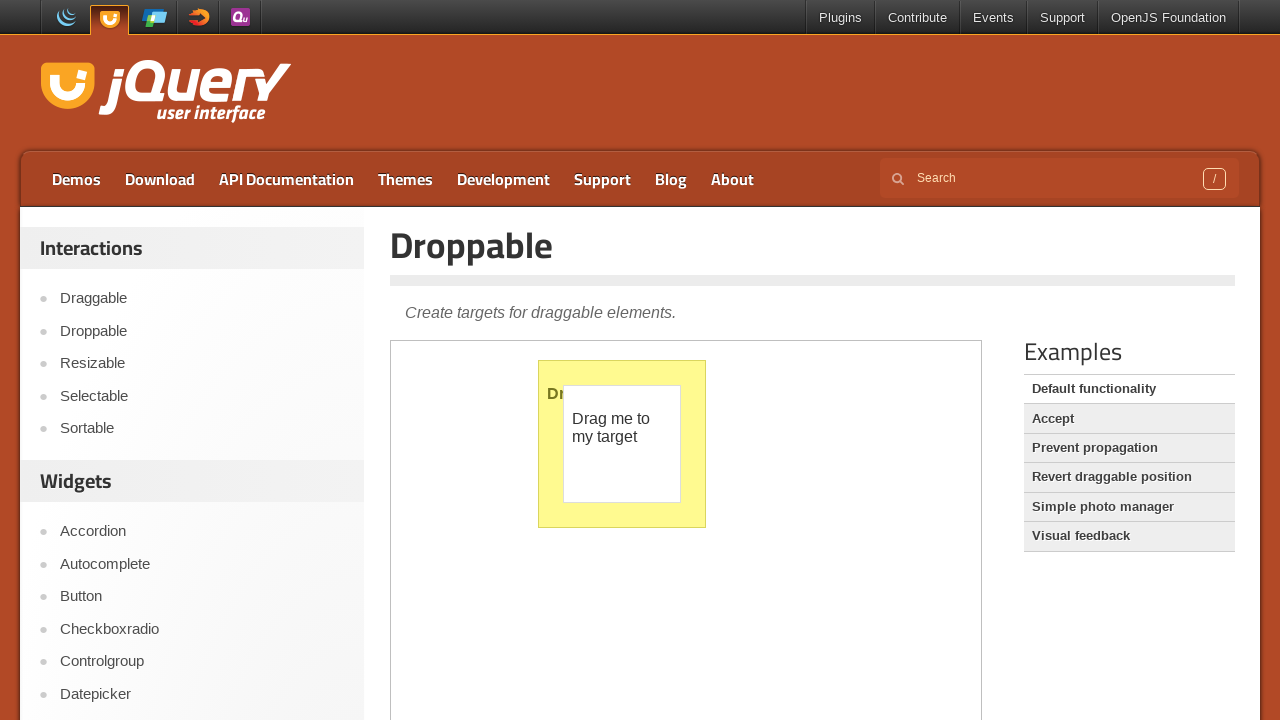

Verified drop was successful - droppable text changed to 'Dropped!'
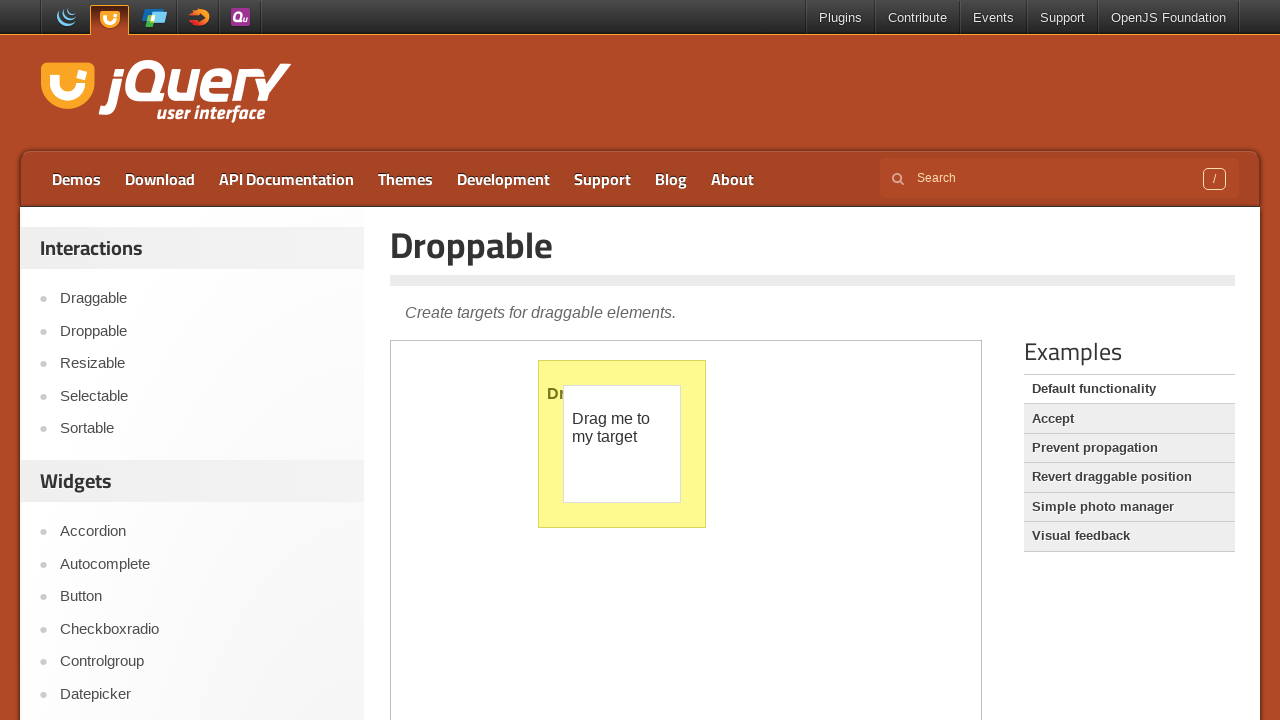

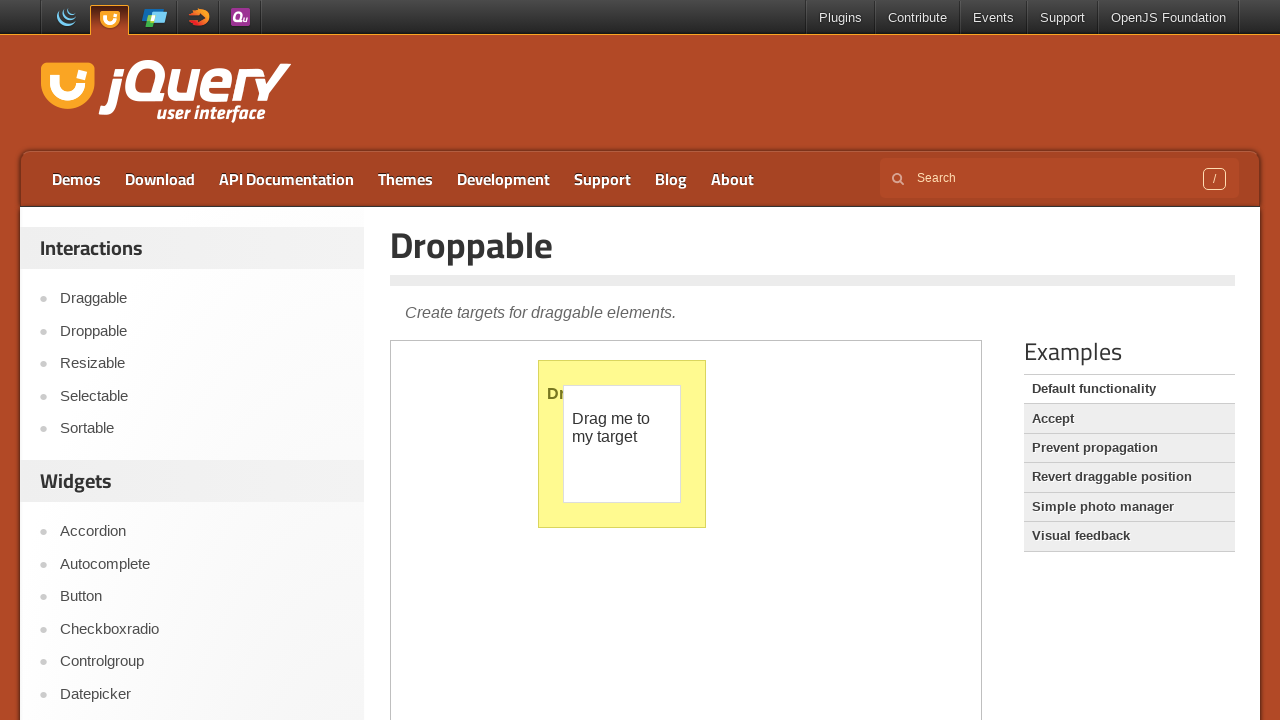